Tests navigation to the shopping cart by clicking the cart link and verifying the URL changes to the cart page

Starting URL: https://www.auchan.ru/

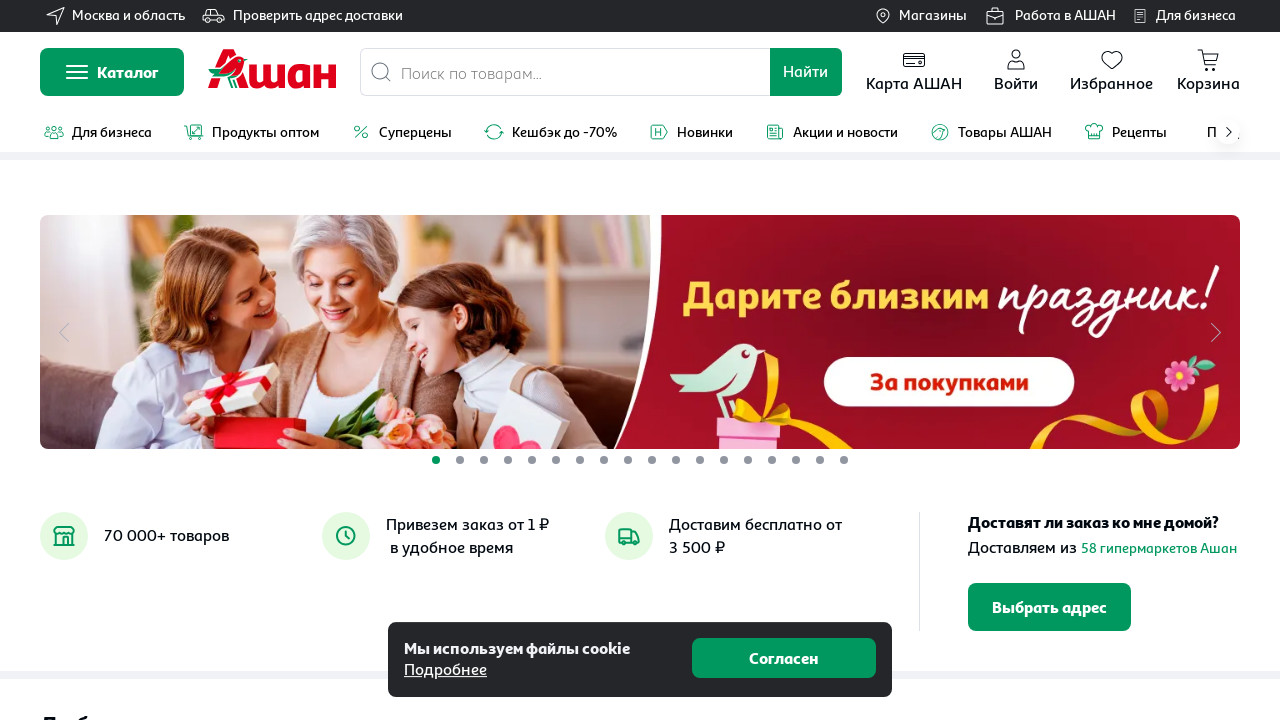

Clicked on the cart link at (1208, 72) on #CartLink
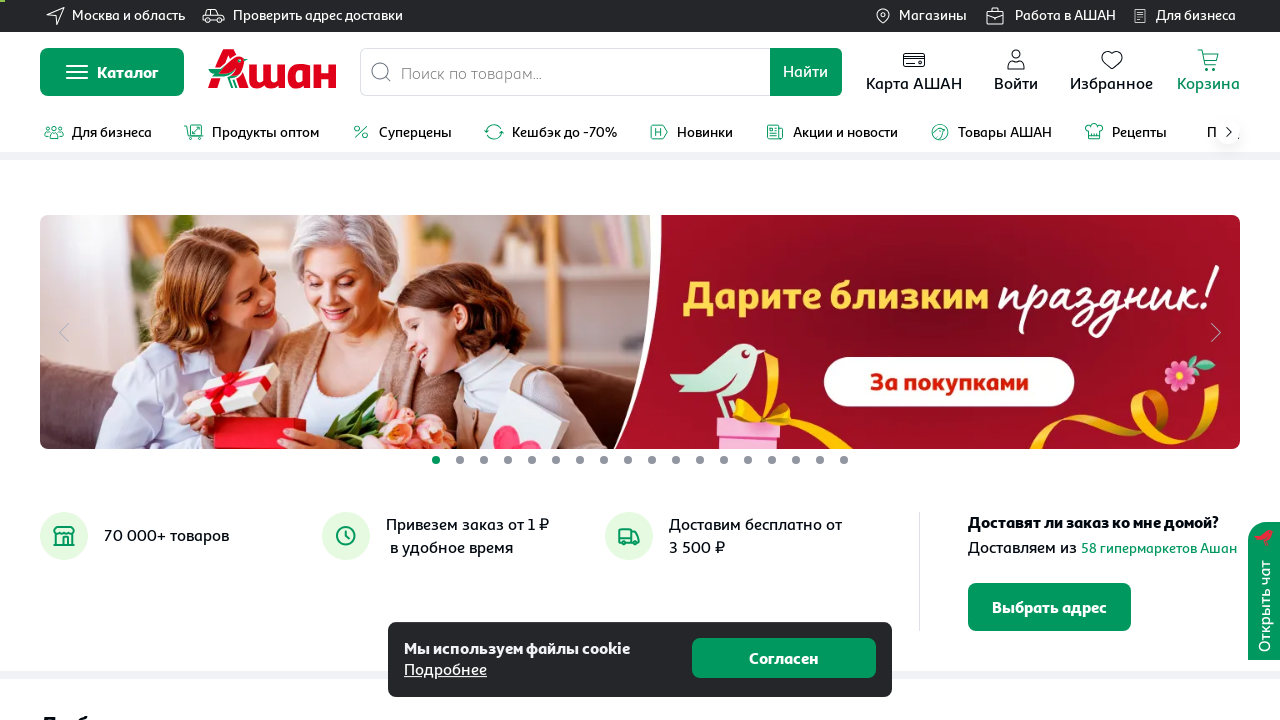

Navigated to cart page - URL changed to https://www.auchan.ru/cart/
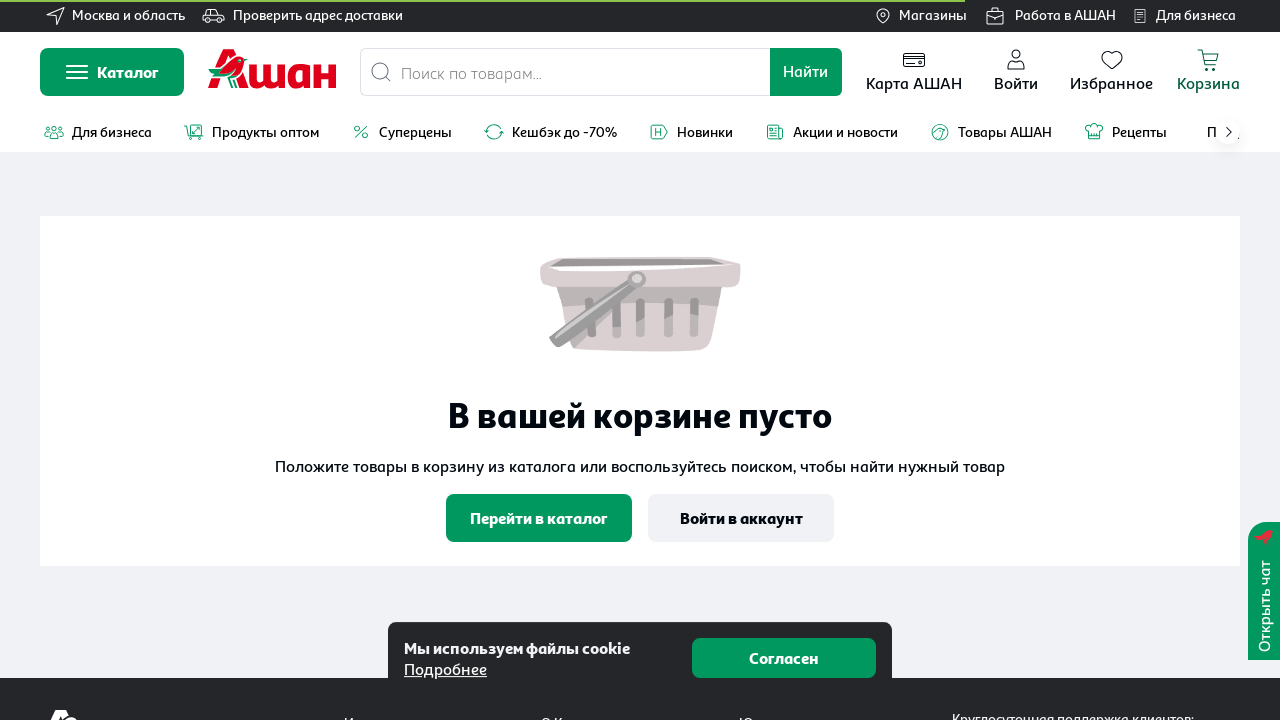

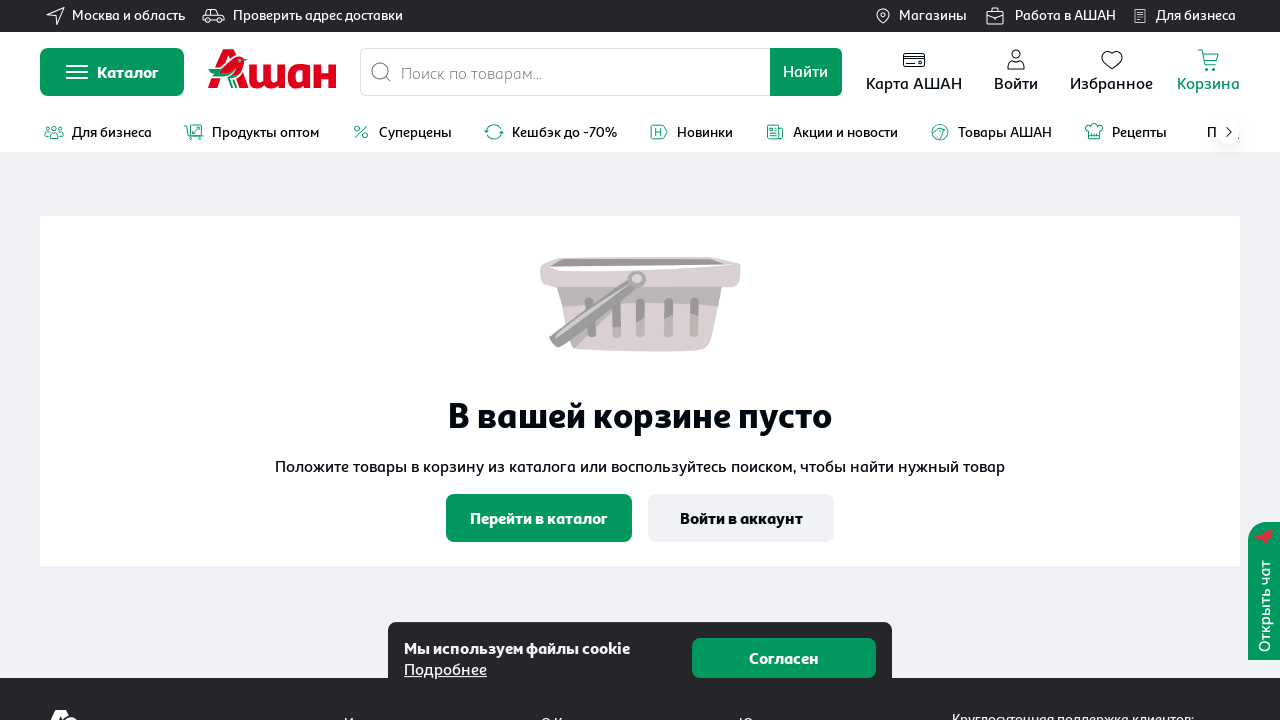